Tests the sum functionality of a calculator by entering two decimal numbers and clicking the sum button, then verifying the result

Starting URL: http://antoniotrindade.com.br/treinoautomacao/desafiosoma.html

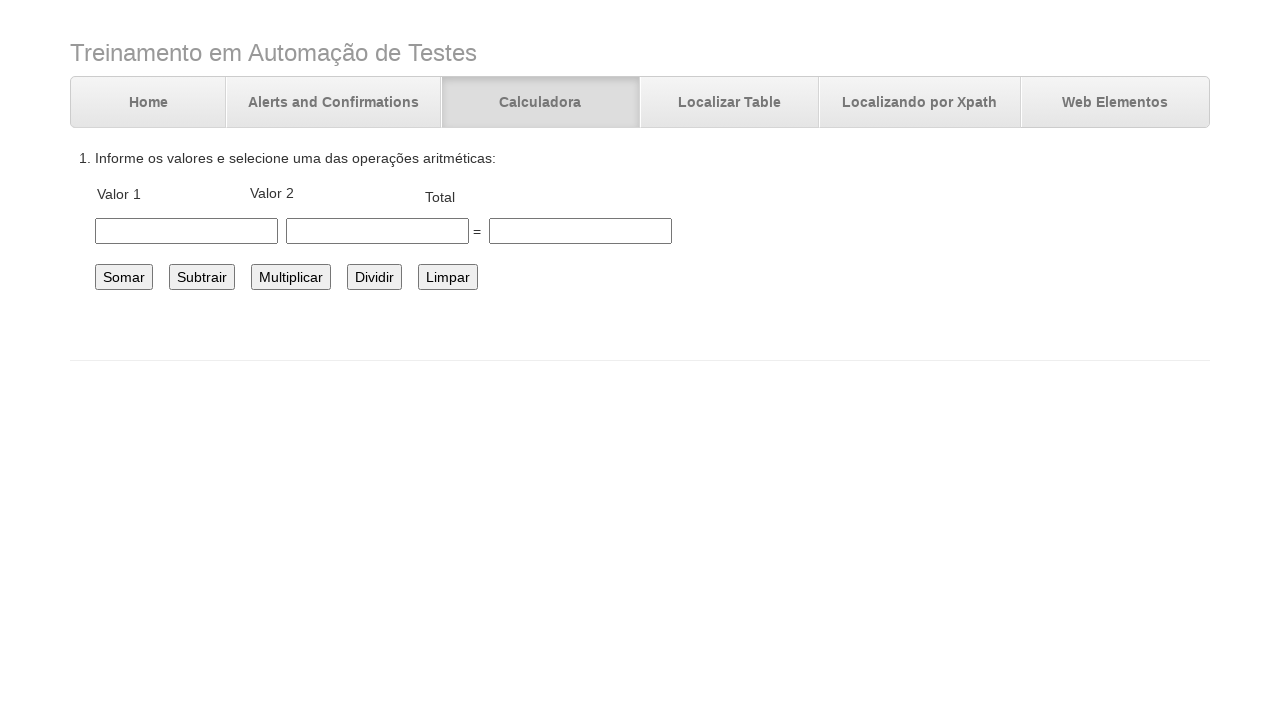

Entered first decimal number 5.45 in the first field on #number1
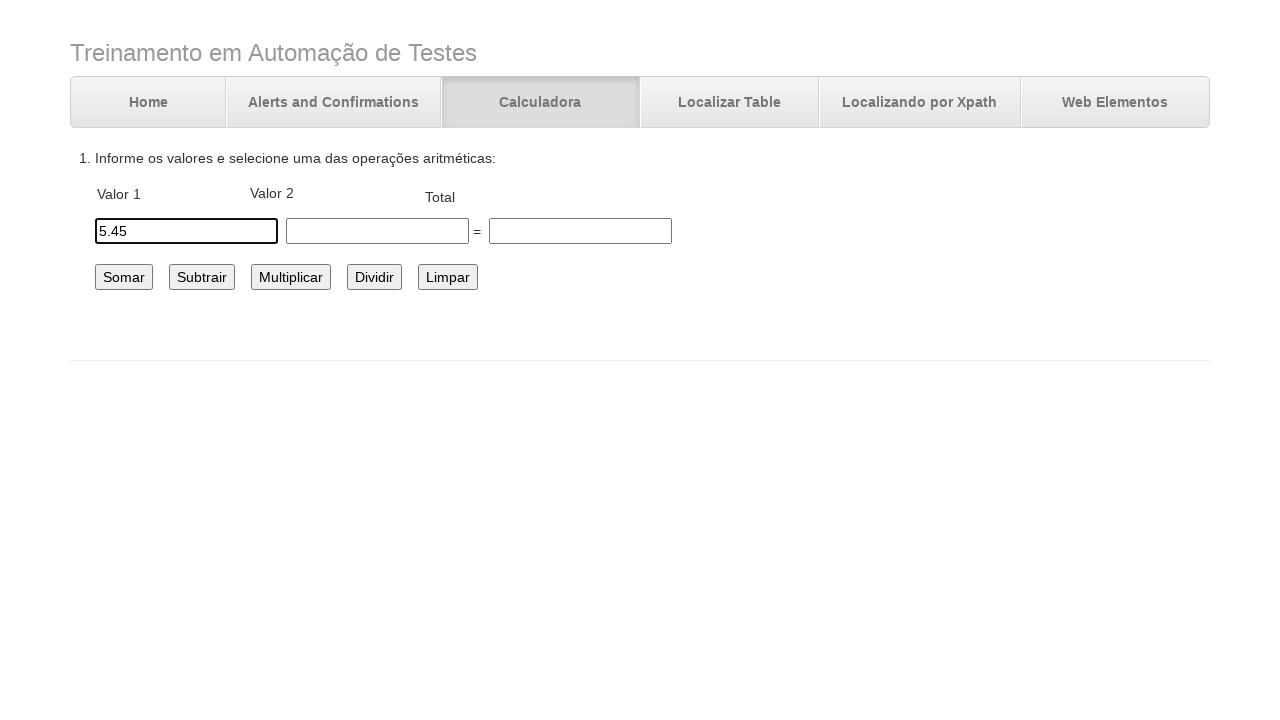

Entered second decimal number 4.01 in the second field on #number2
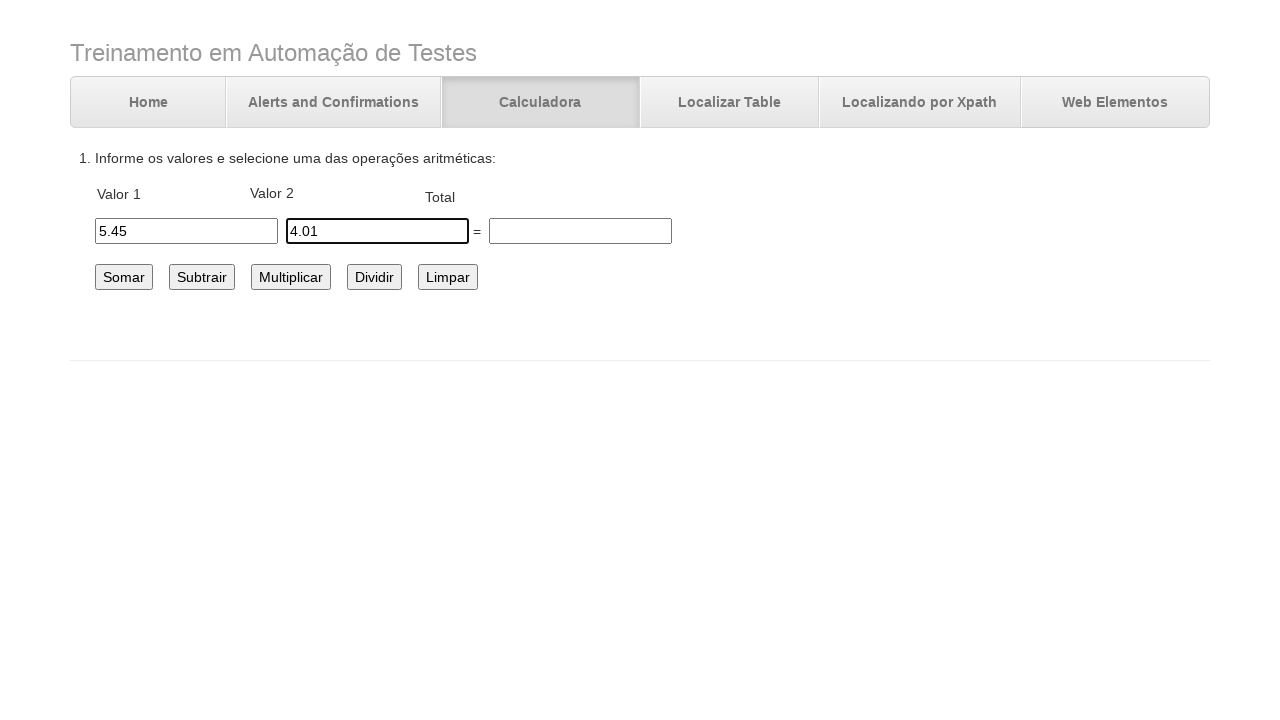

Clicked the sum button to calculate the result at (124, 277) on #somar
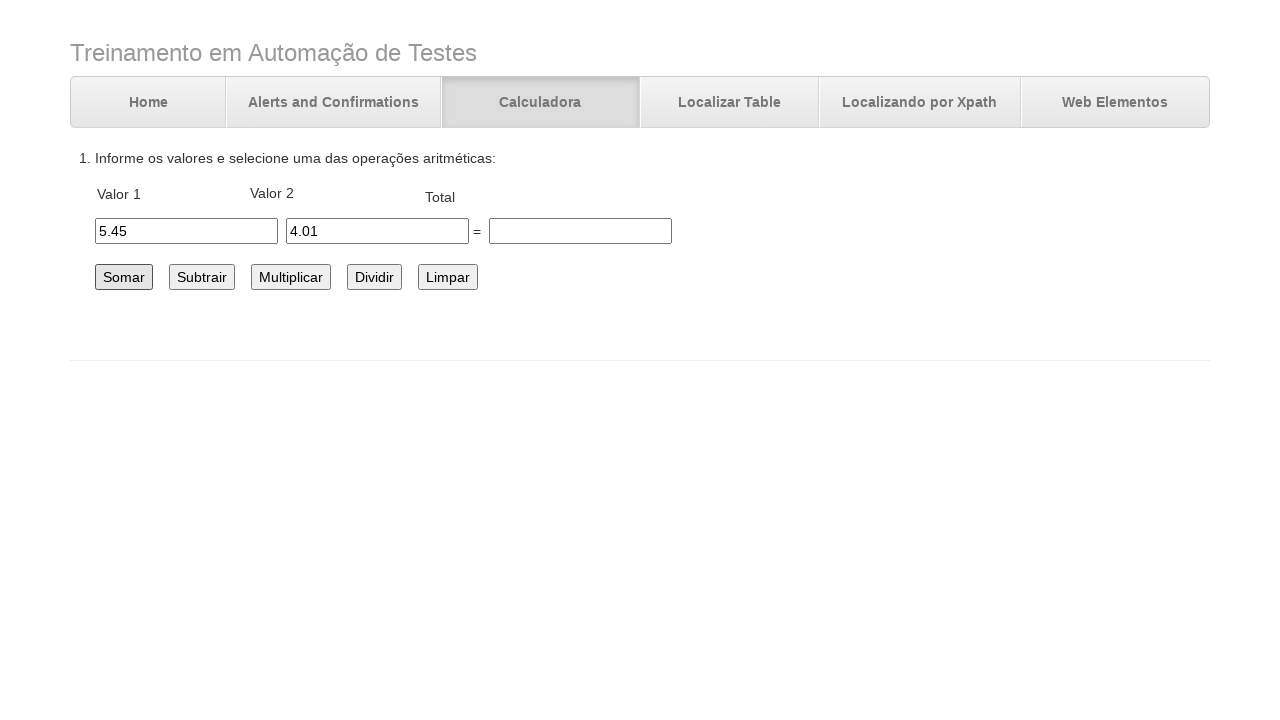

Verified the sum result is 9.46 in the total field
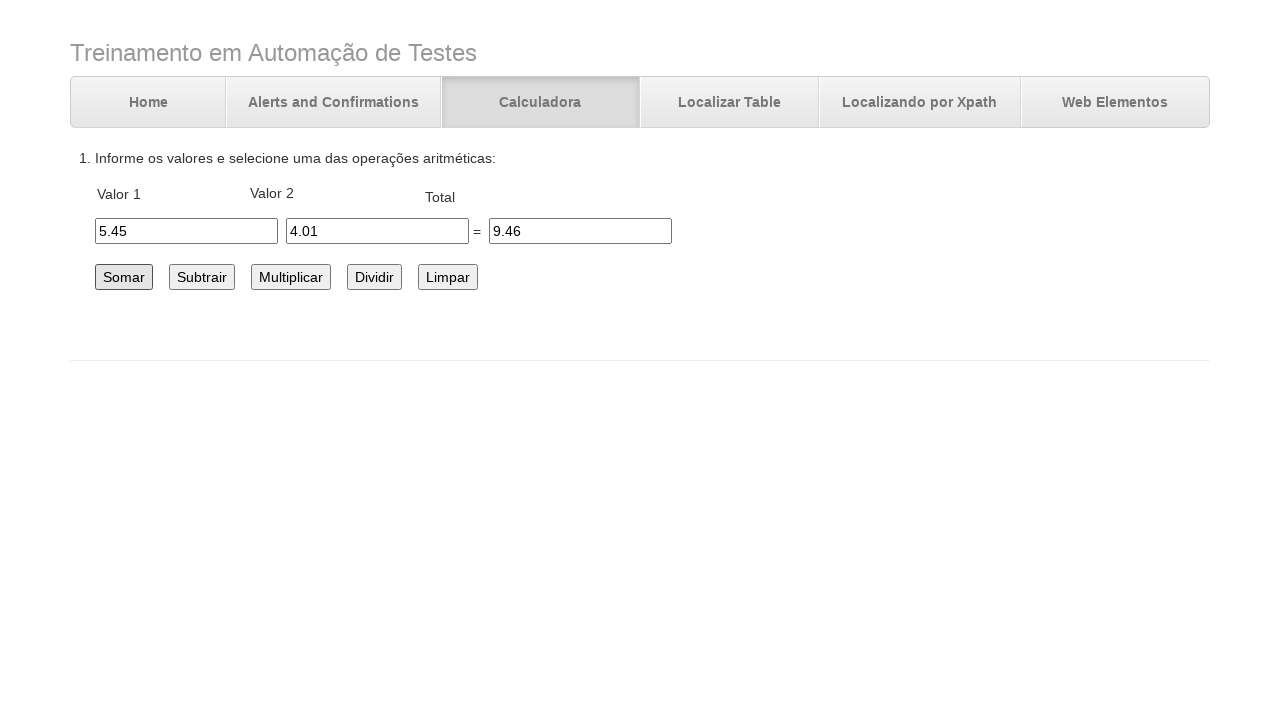

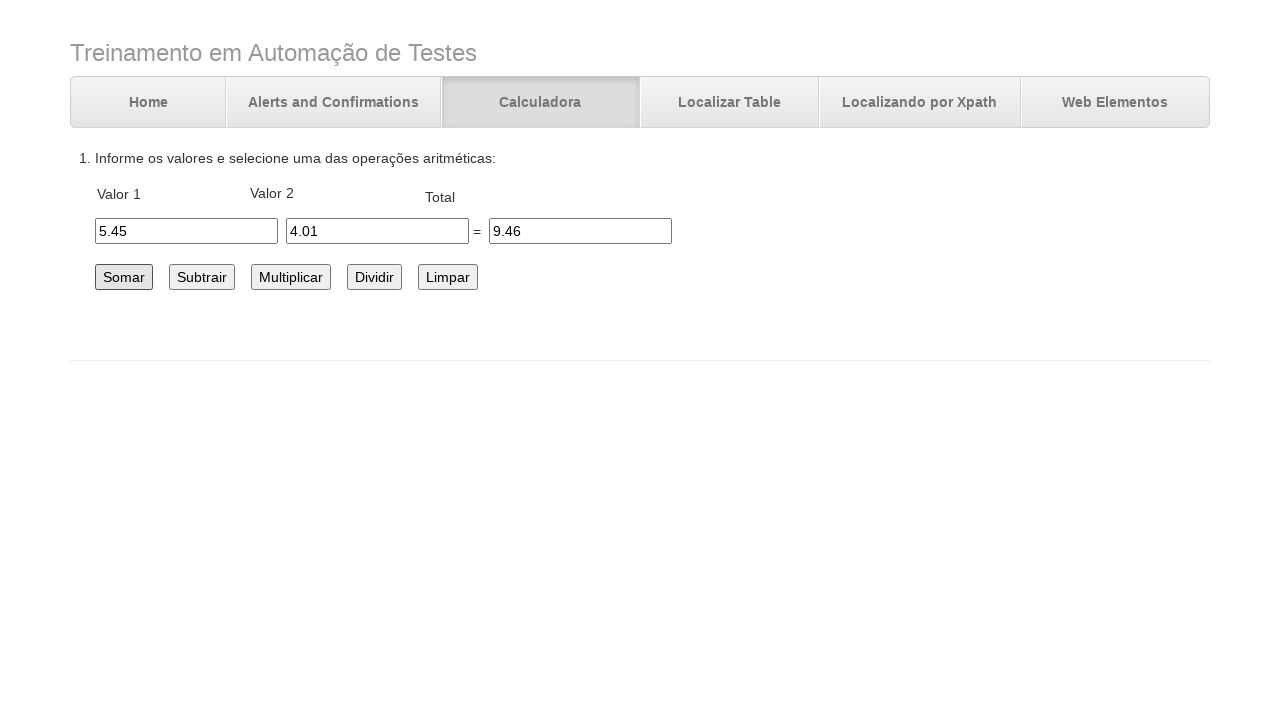